Tests selecting an option from the Skills dropdown by text and verifying the selection.

Starting URL: https://demo.automationtesting.in/Register.html

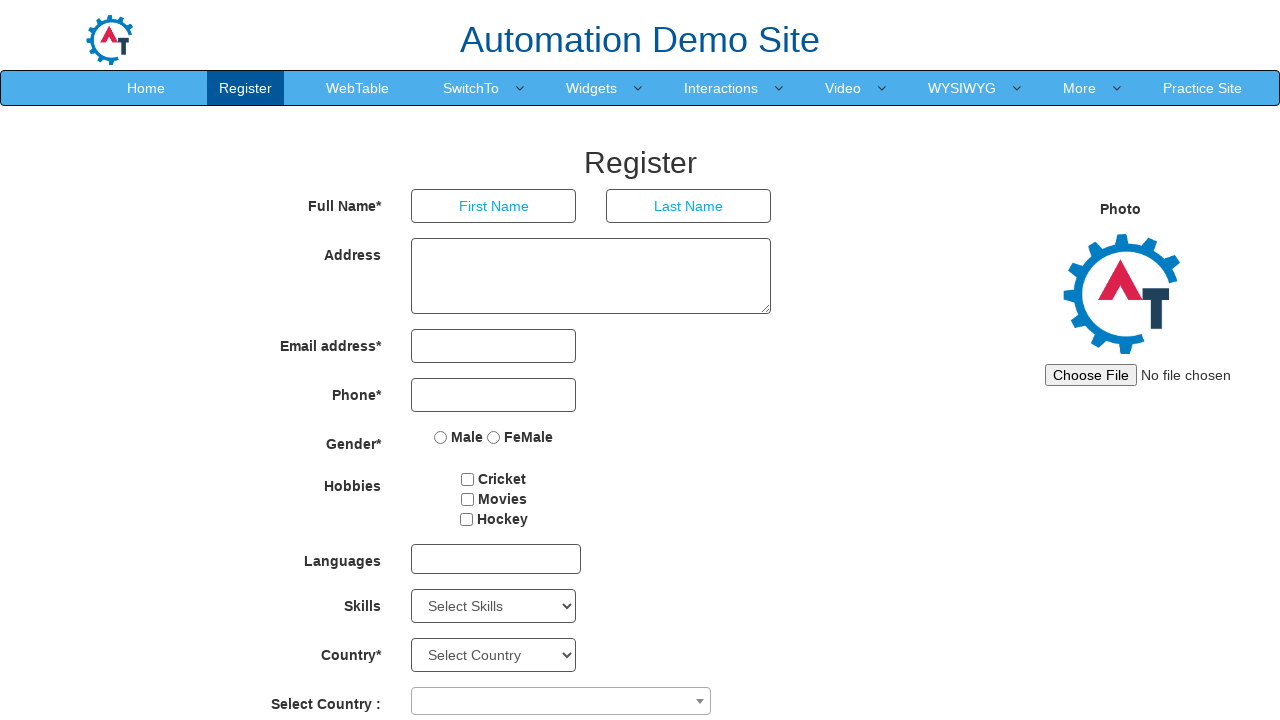

Selected 'Java' from Skills dropdown by text on #Skills
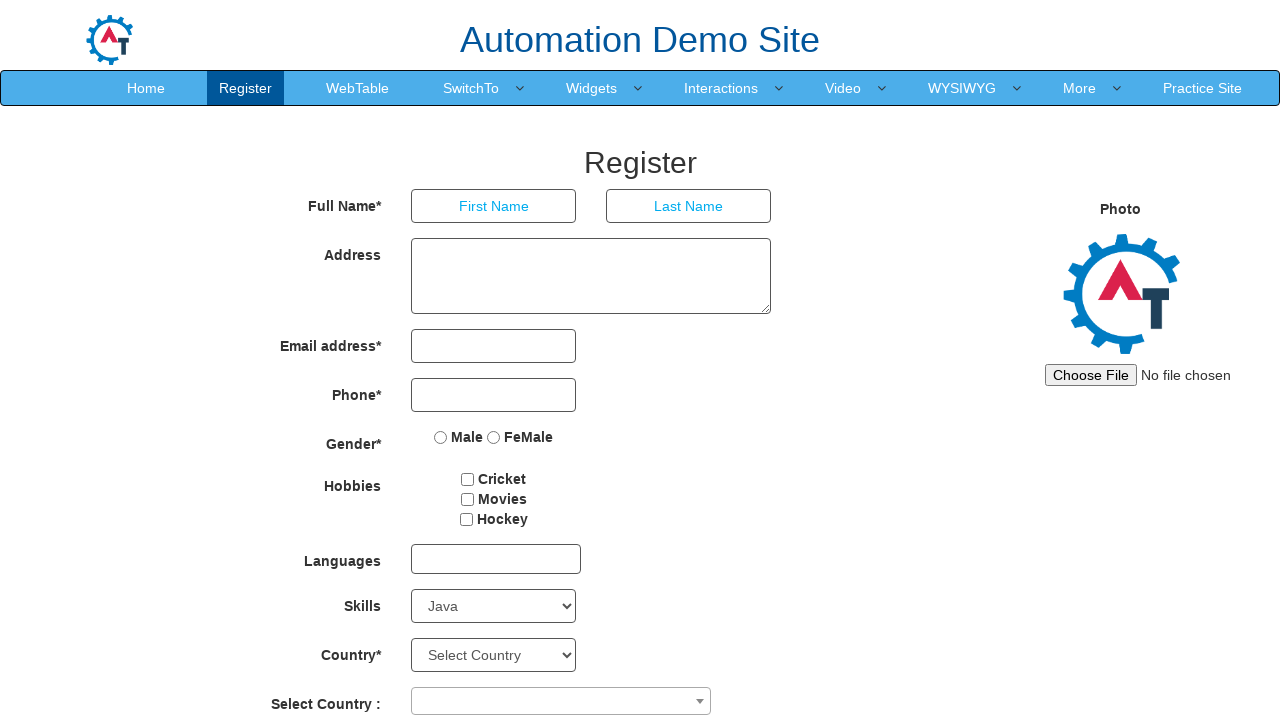

Retrieved the input value from Skills dropdown
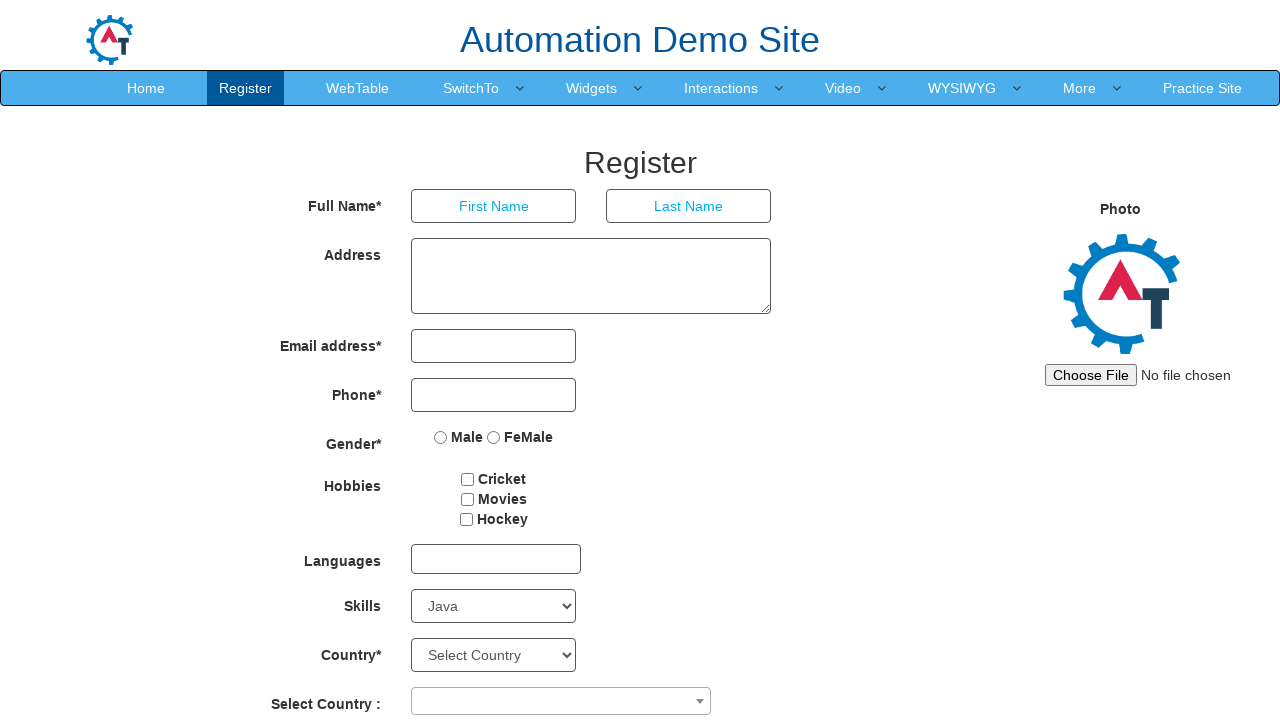

Verified that 'Java' is the selected option in Skills dropdown
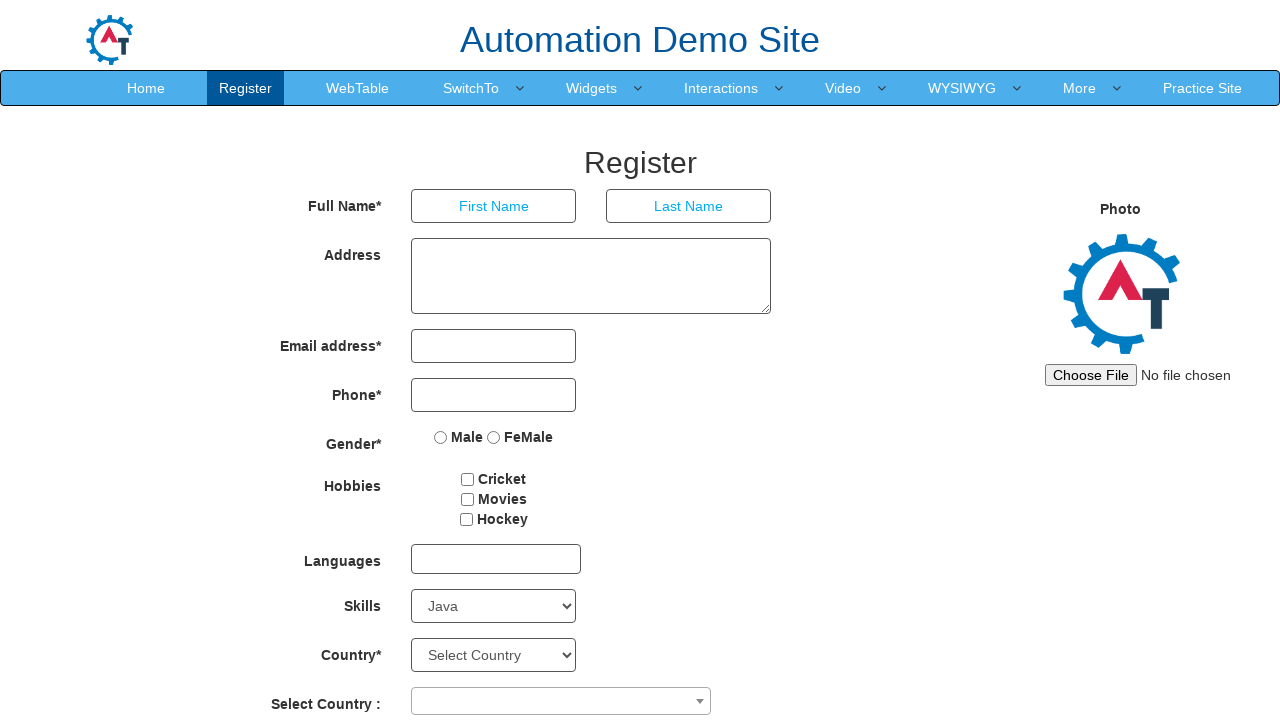

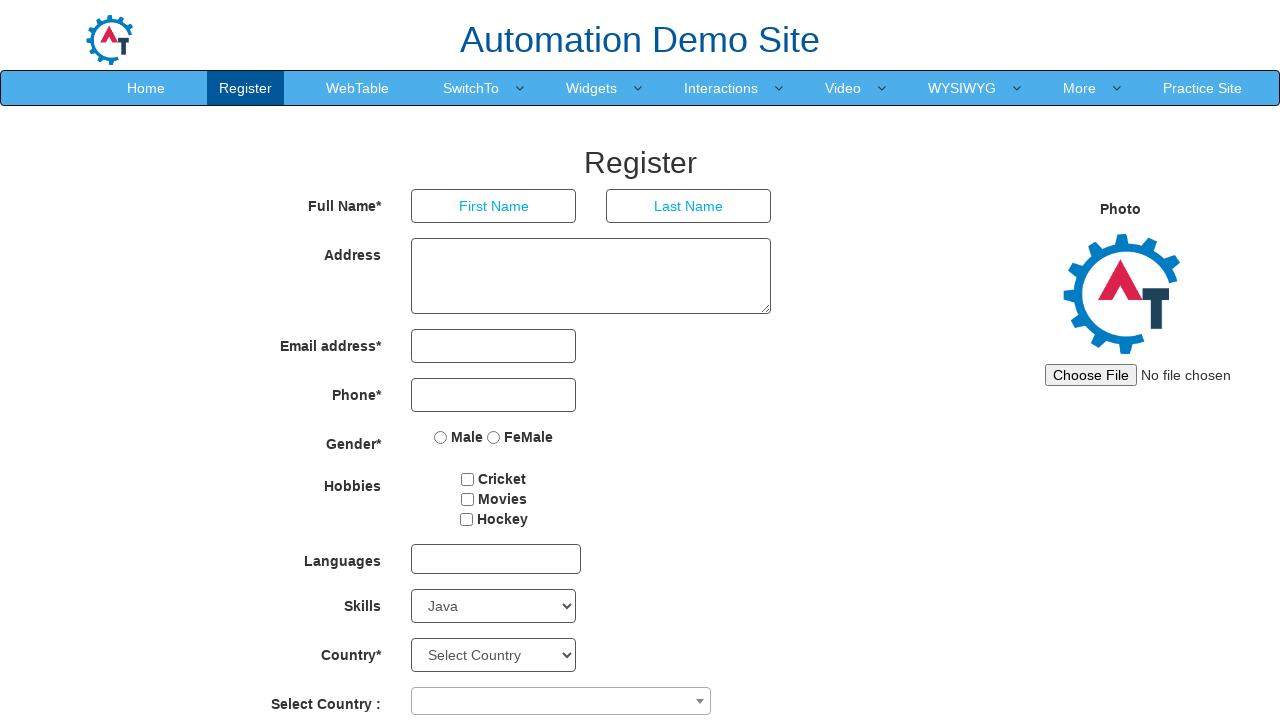